Opens multiple tabs by right-clicking on navigation menu items (Downloads, Documentation, Projects, Support) and opening each in a new tab, then switches to the last opened tab

Starting URL: https://www.selenium.dev/

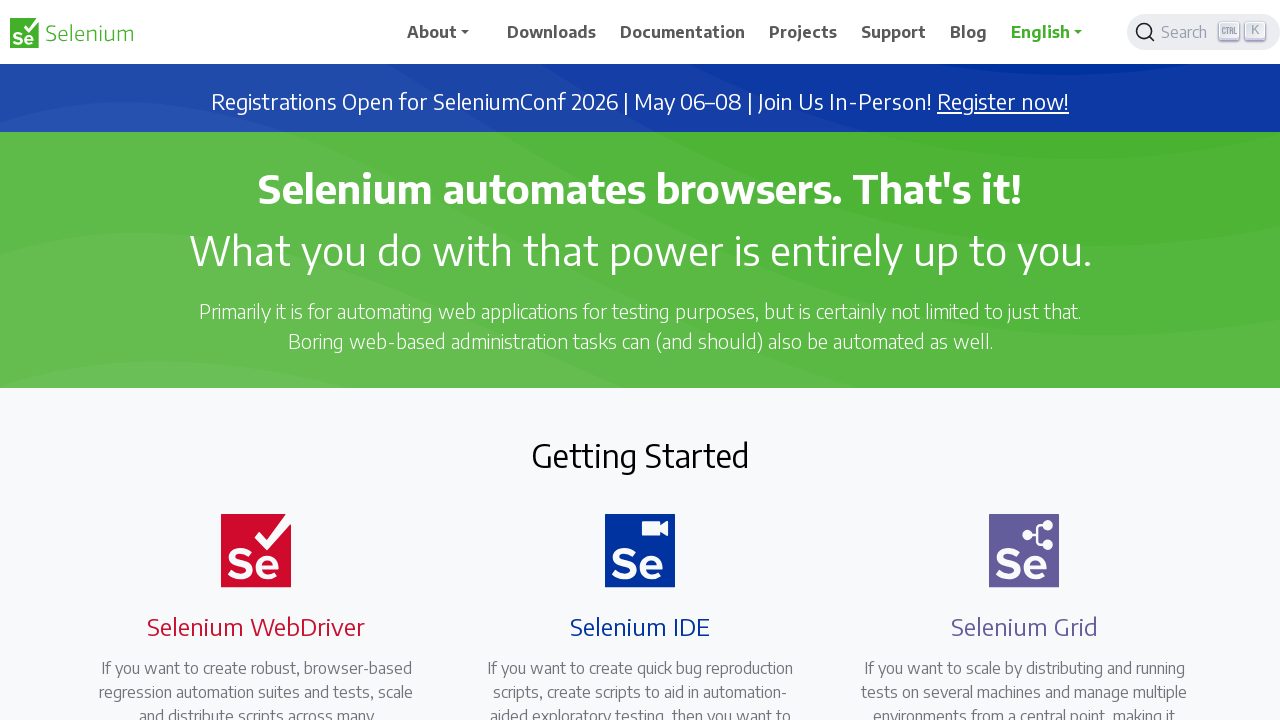

Located Downloads navigation menu item
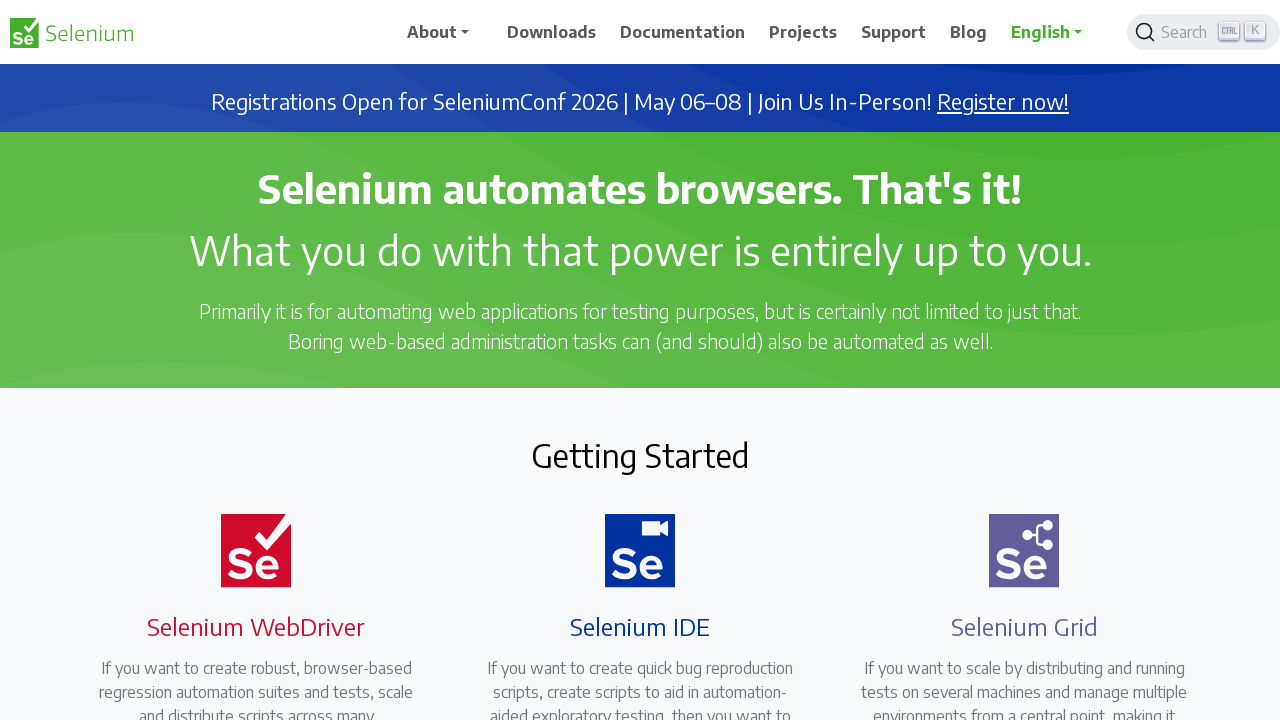

Located Documentation navigation menu item
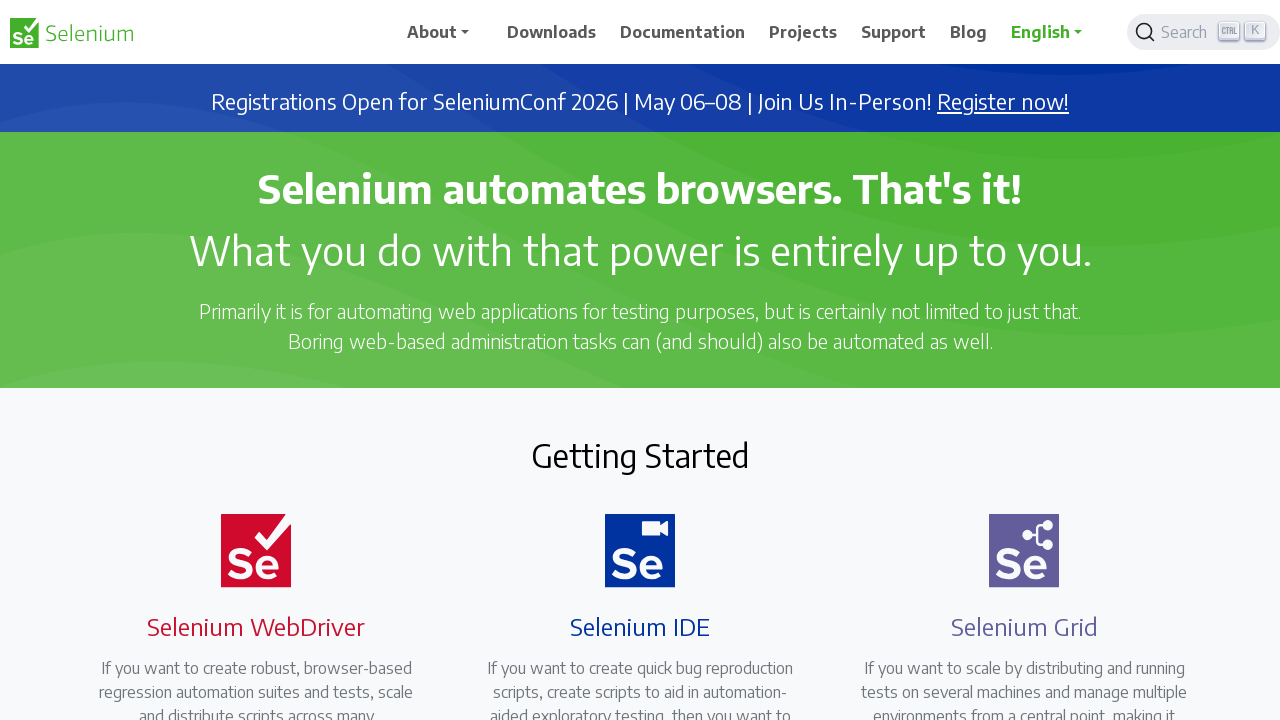

Located Projects navigation menu item
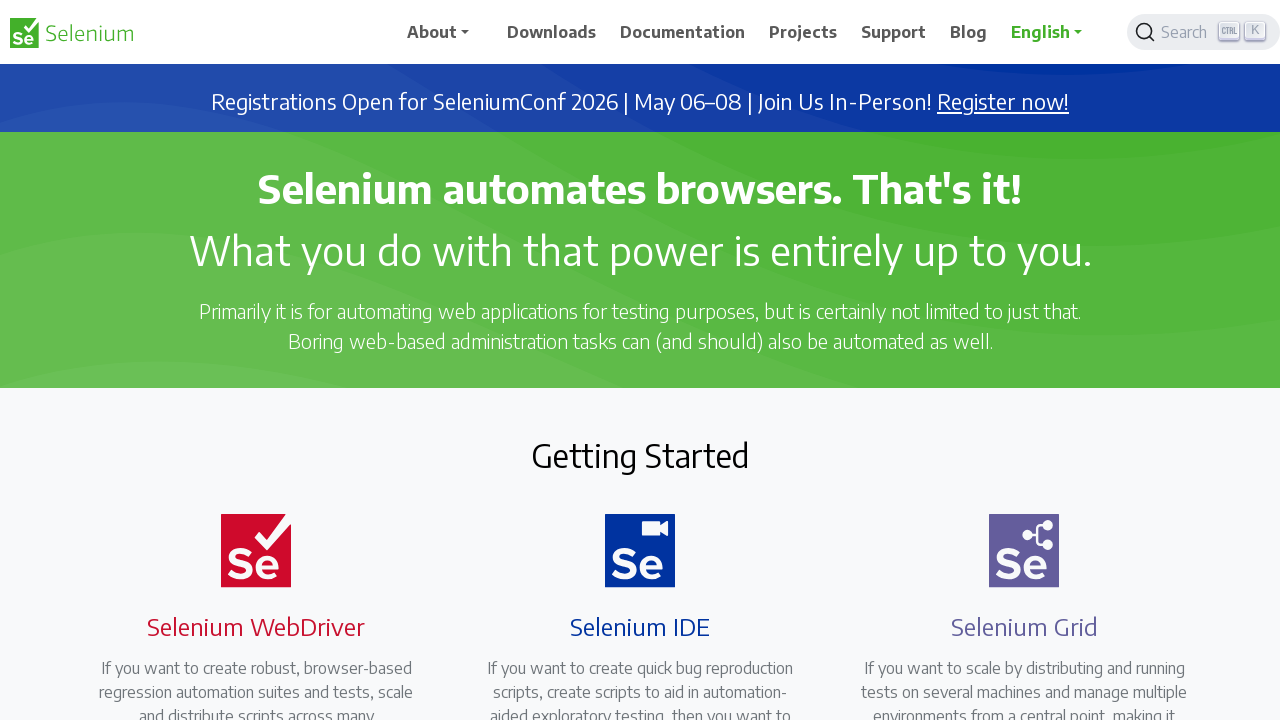

Located Support navigation menu item
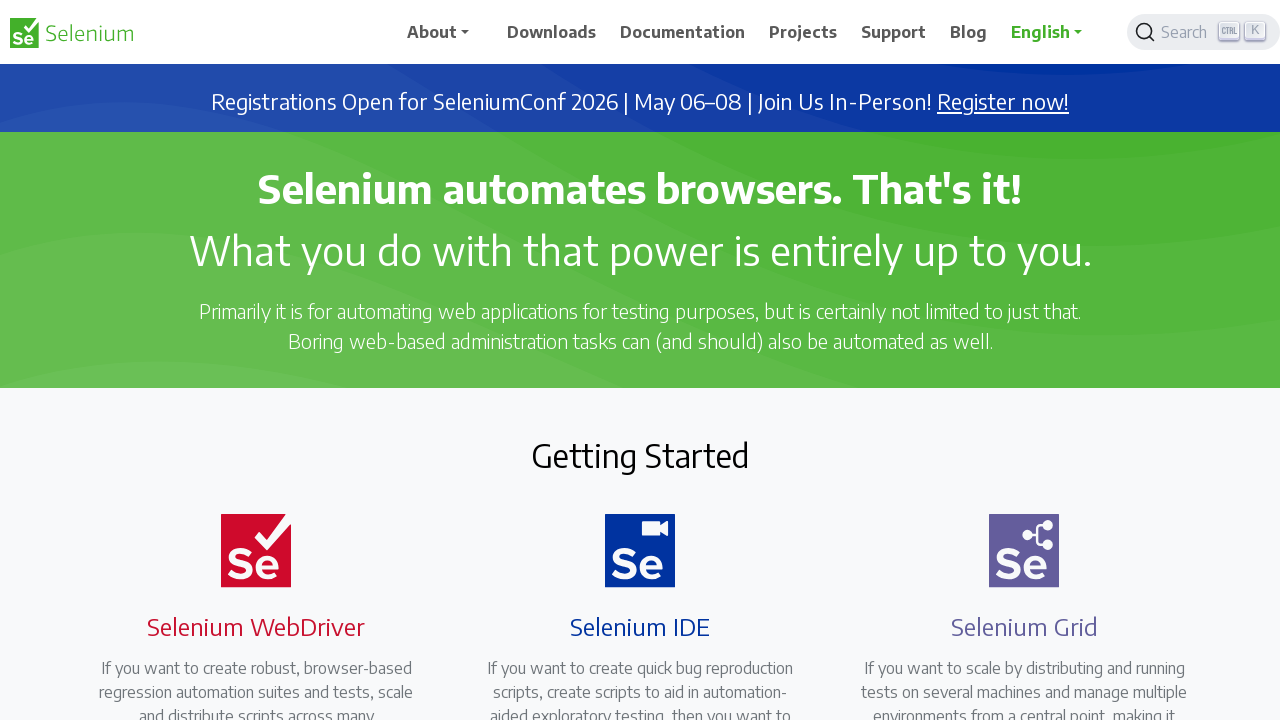

Right-clicked on navigation menu item to open context menu at (552, 32) on xpath=//span[text()='Downloads']
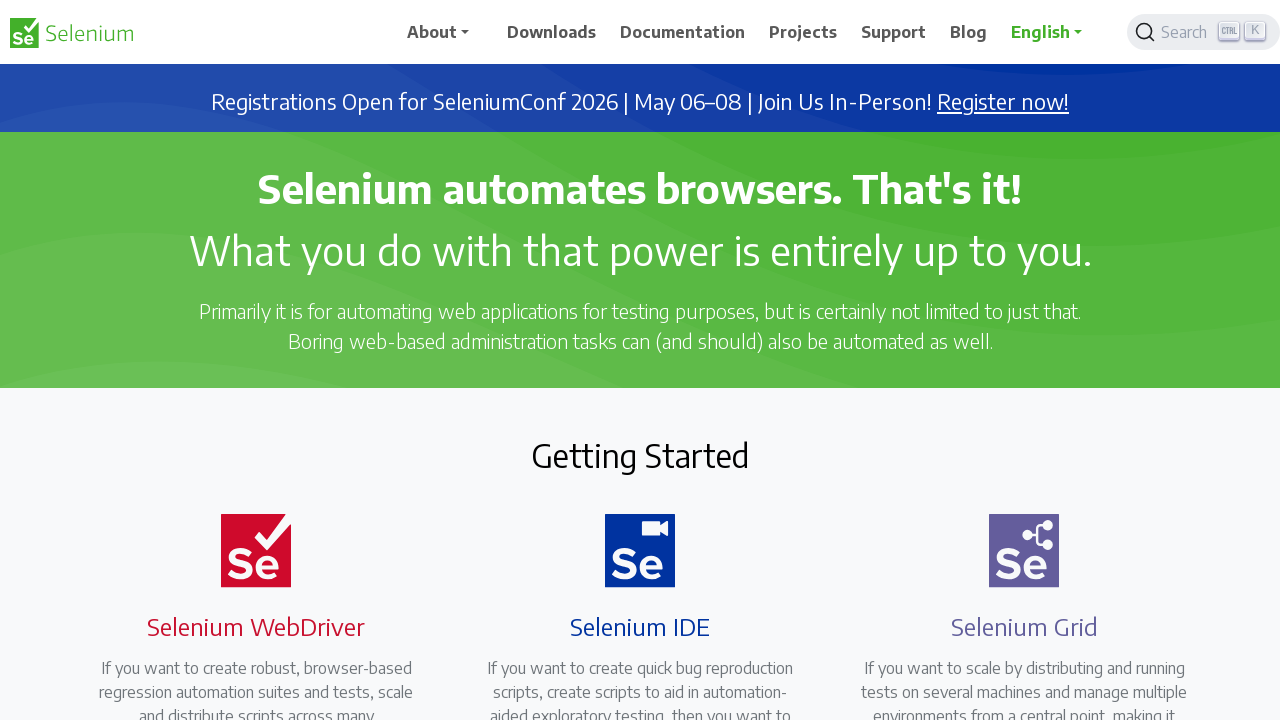

Pressed 't' key to open link in new tab
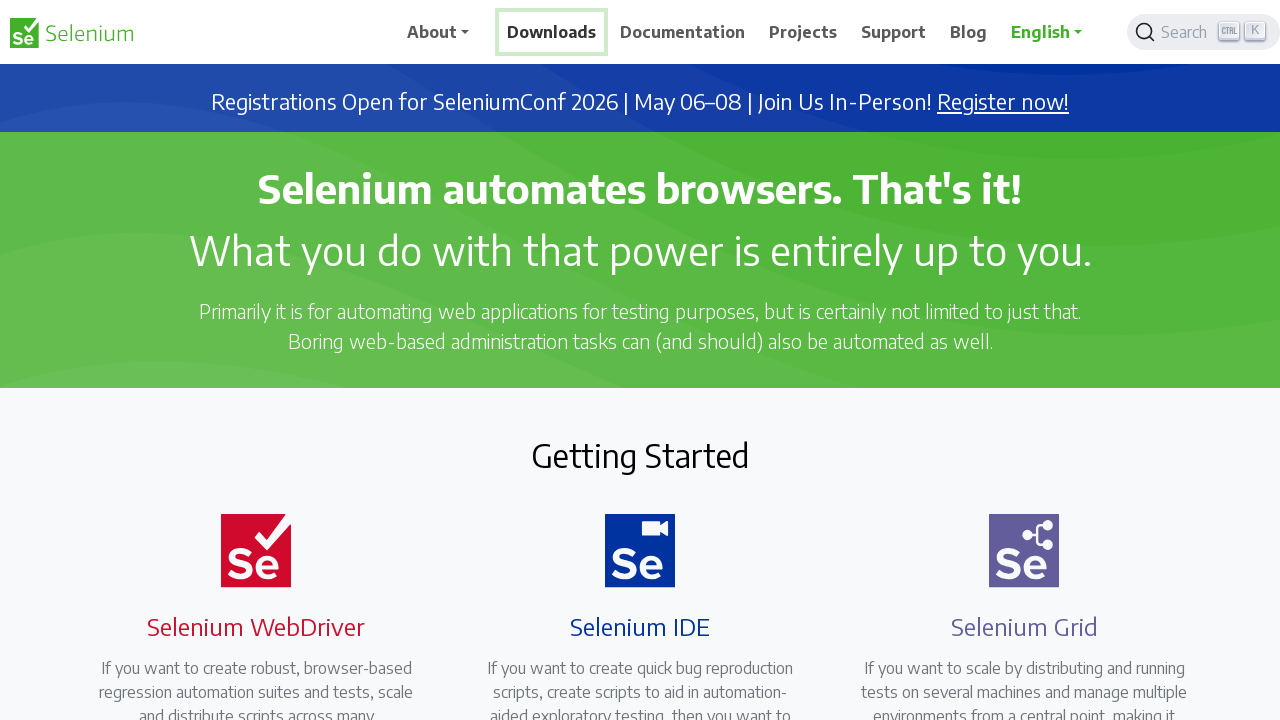

Right-clicked on navigation menu item to open context menu at (683, 32) on xpath=//span[text()='Documentation']
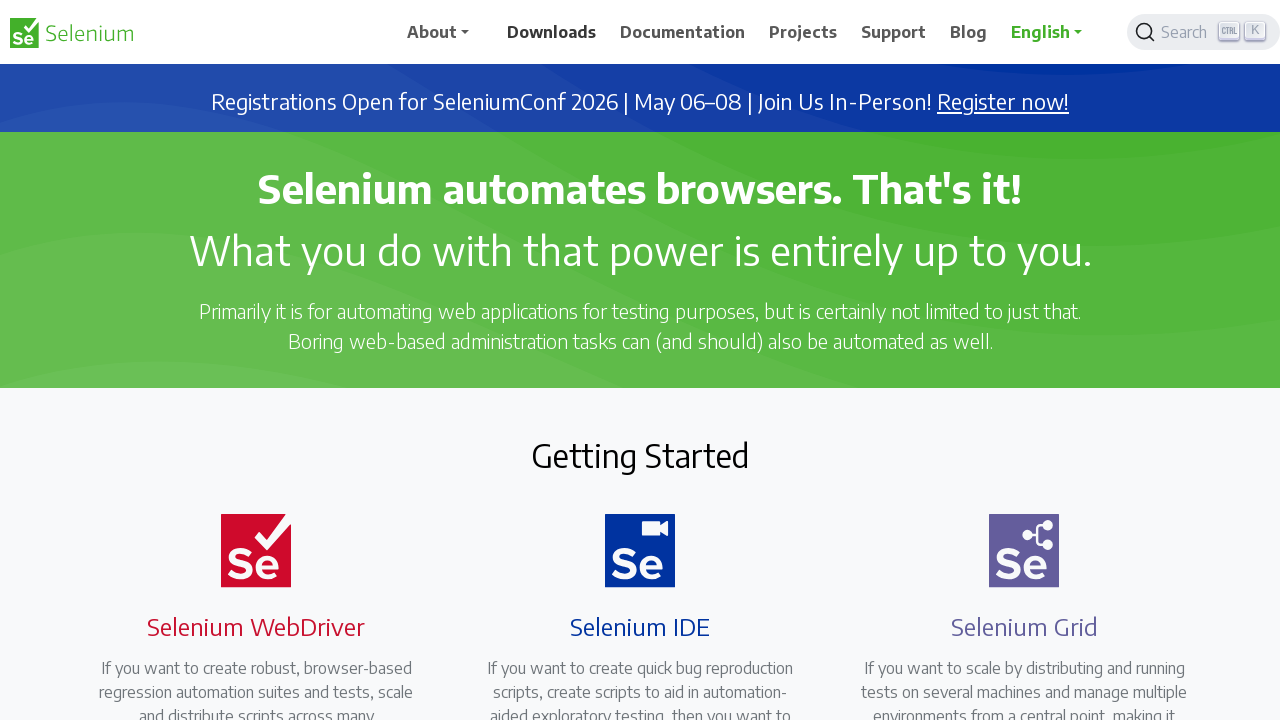

Pressed 't' key to open link in new tab
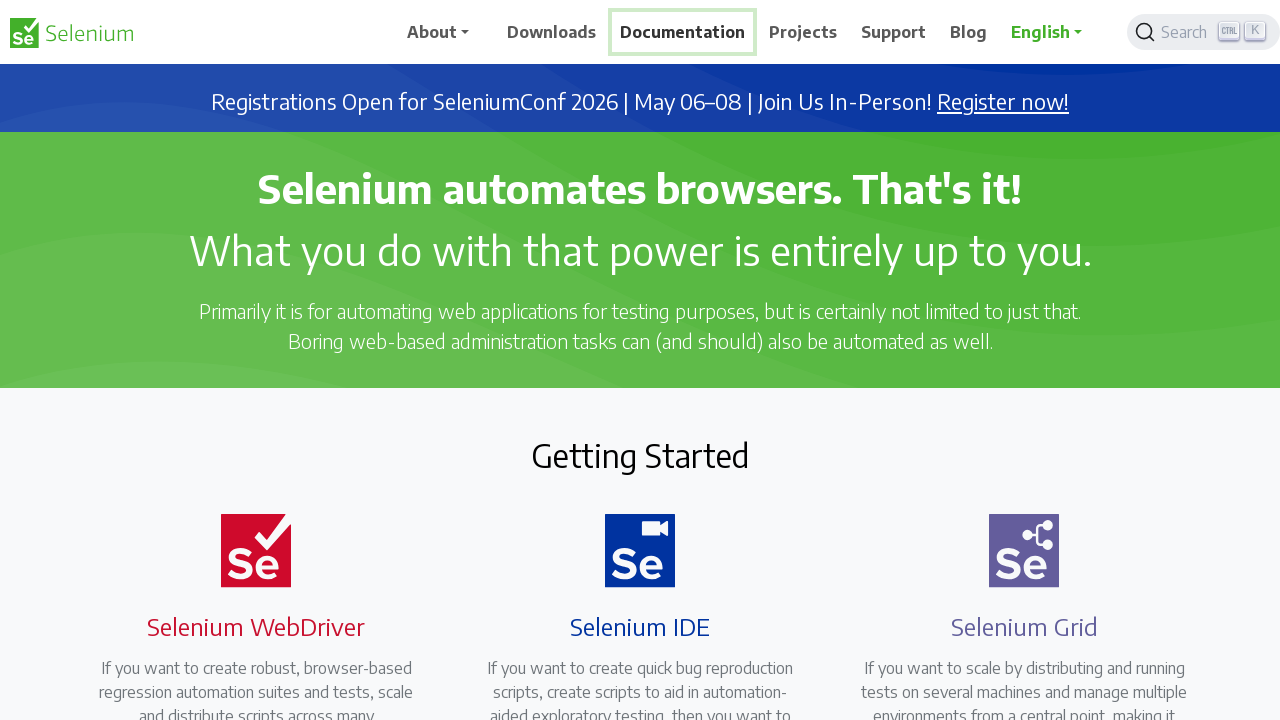

Right-clicked on navigation menu item to open context menu at (803, 32) on xpath=//span[text()='Projects']
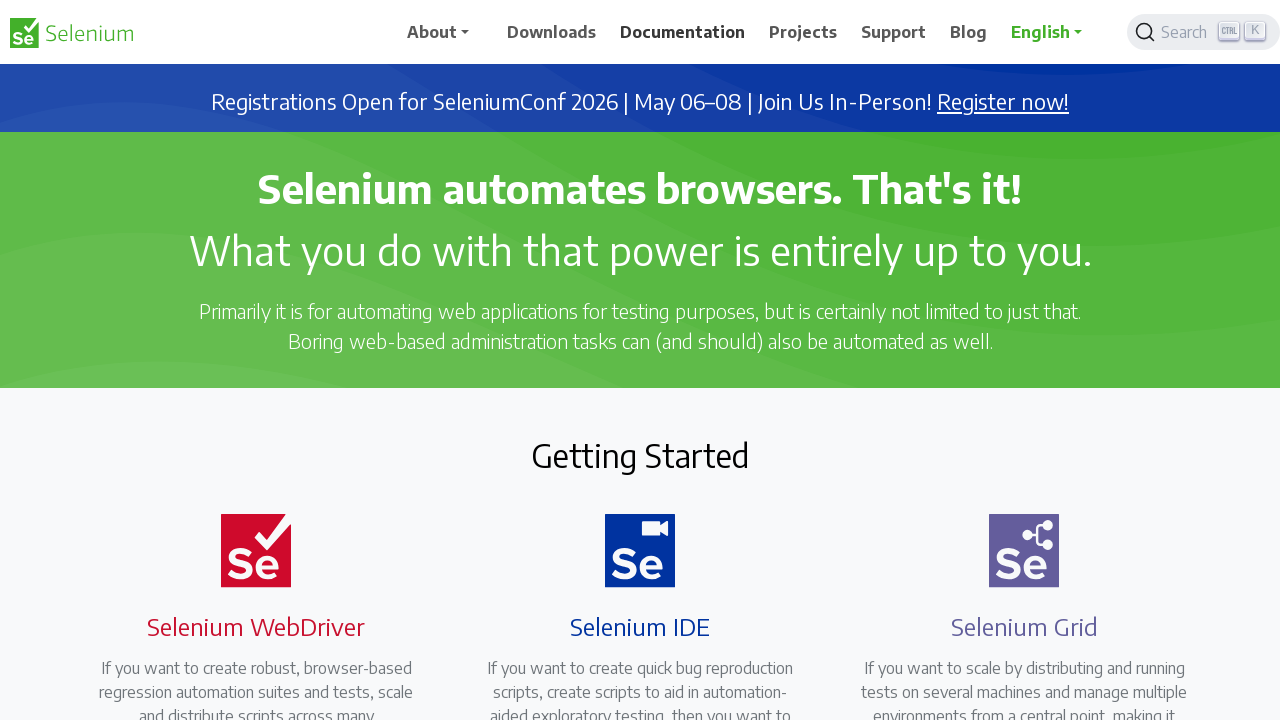

Pressed 't' key to open link in new tab
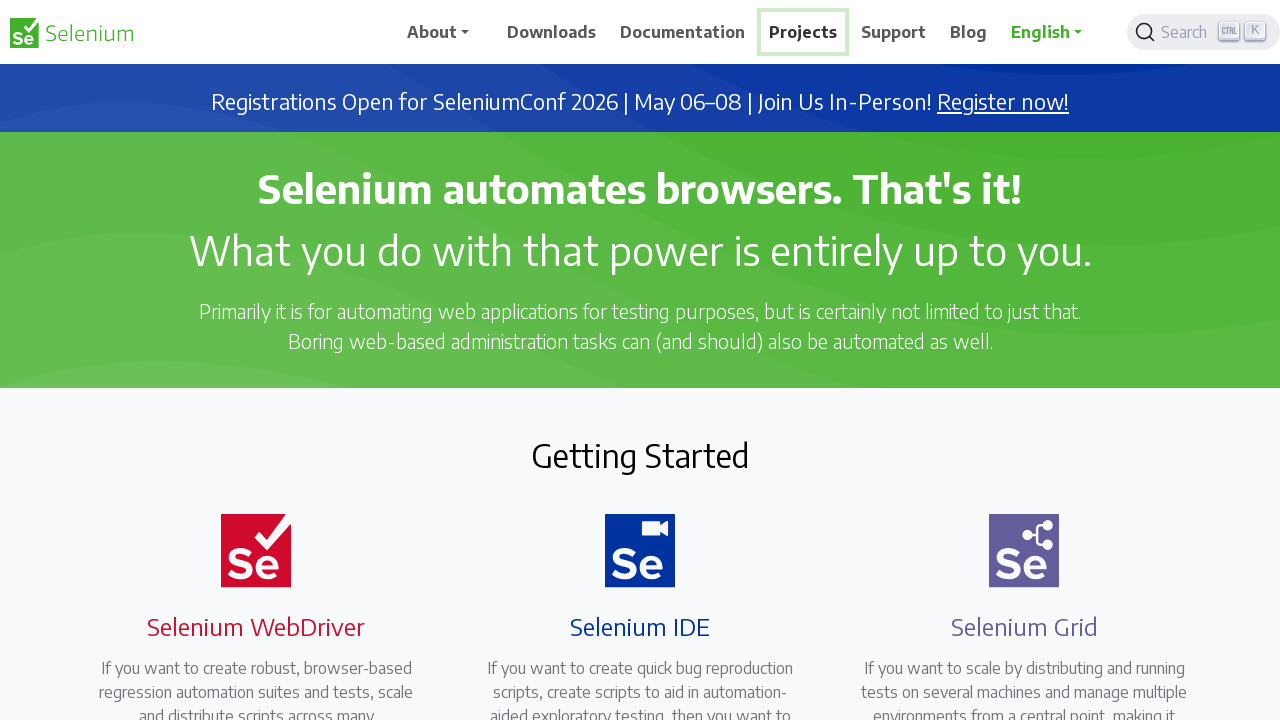

Right-clicked on navigation menu item to open context menu at (894, 32) on xpath=//span[text()='Support']
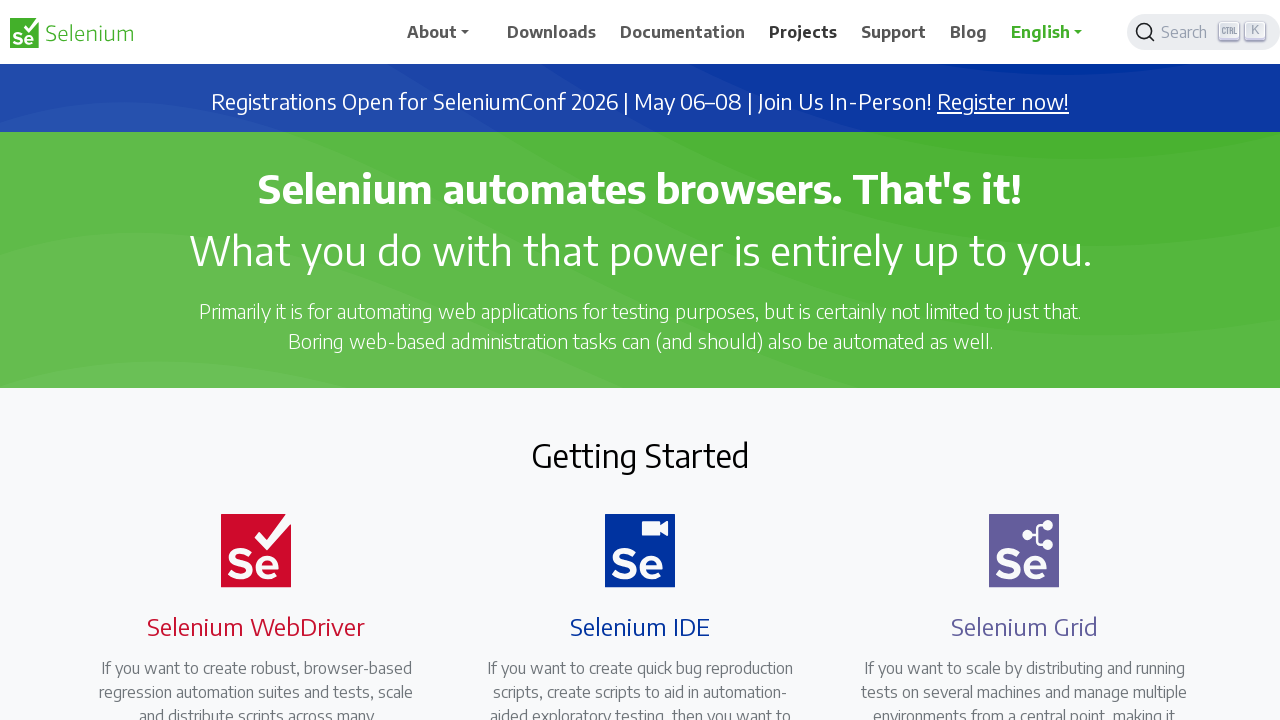

Pressed 't' key to open link in new tab
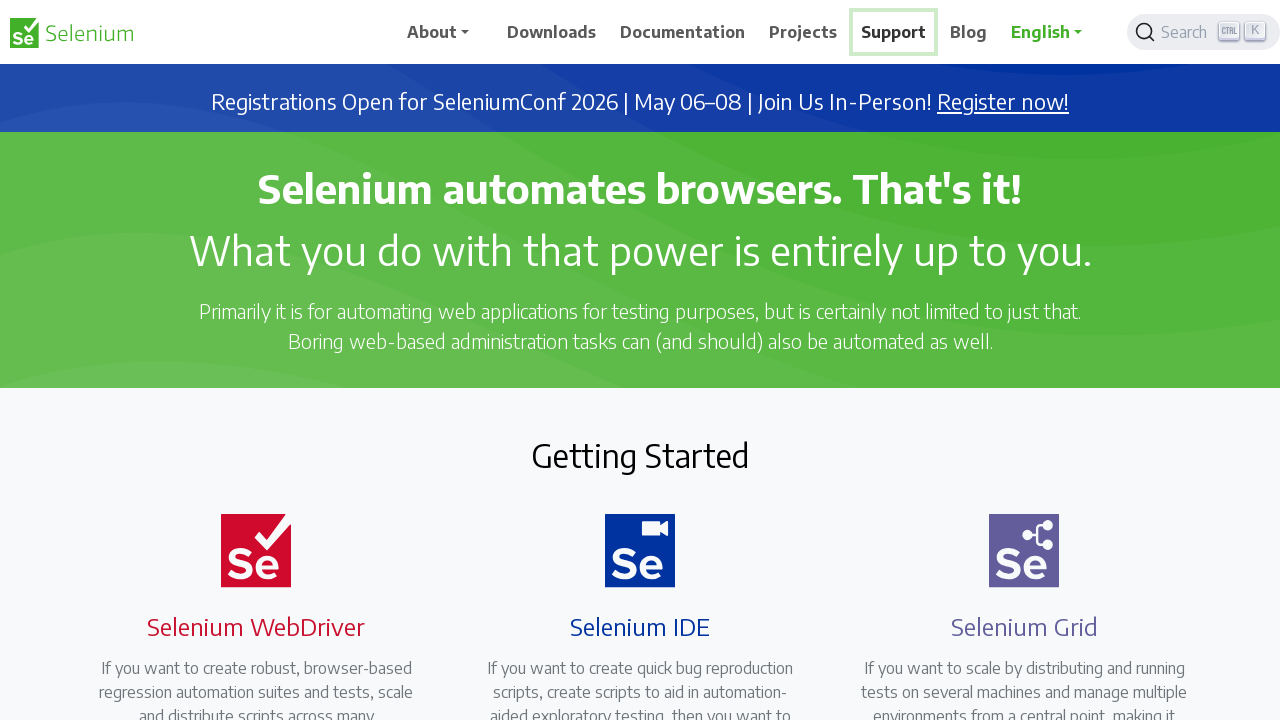

Retrieved all open tabs - total tabs: 1
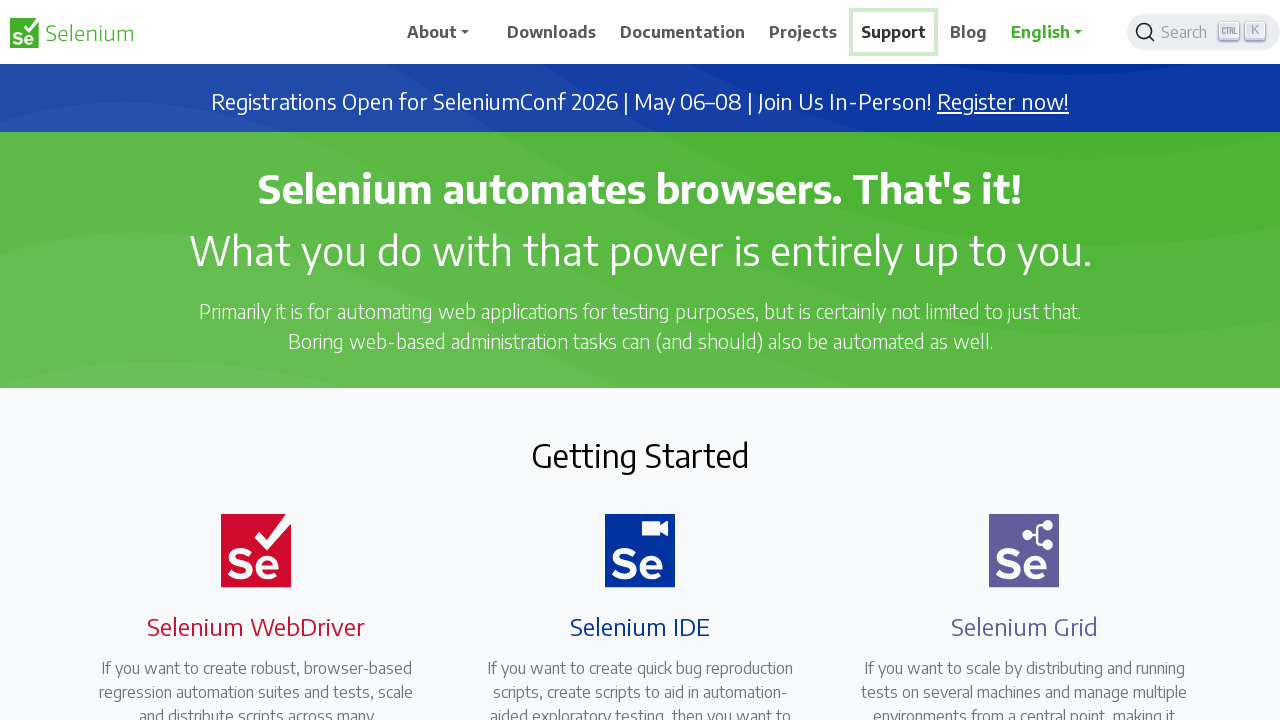

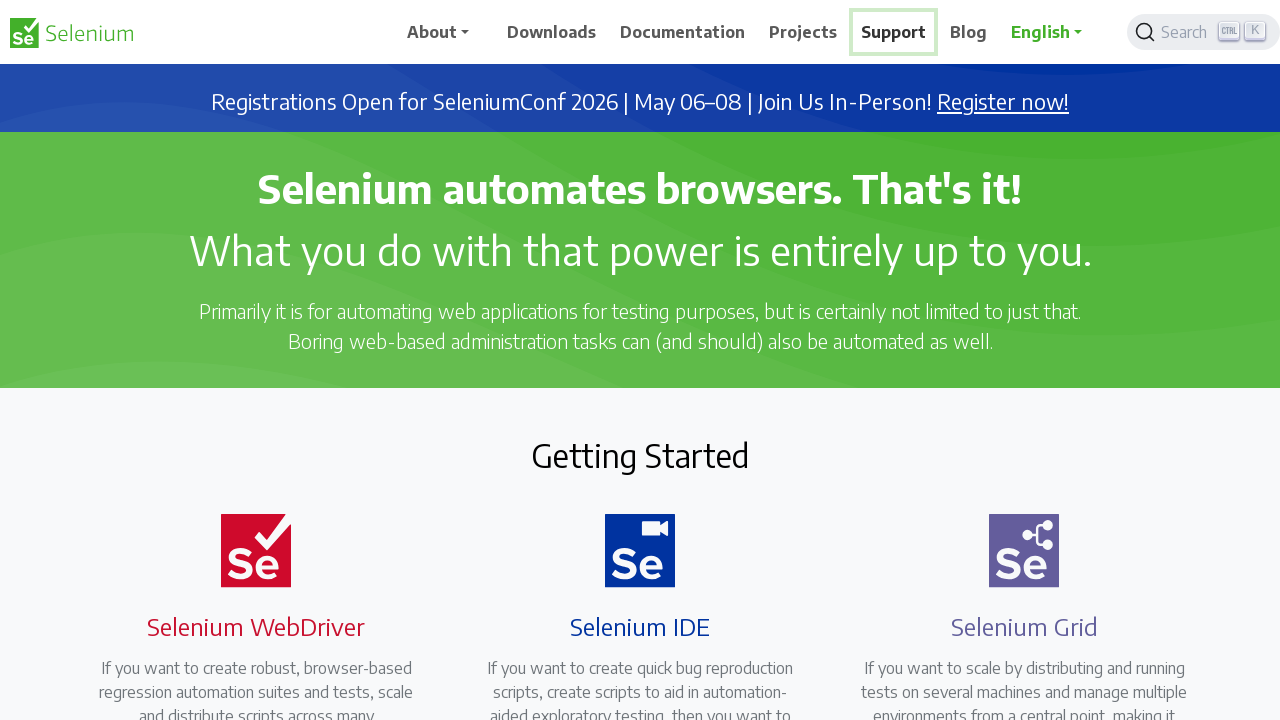